Tests job search functionality by searching for "Banking" keyword, clicking on a job listing, and attempting to apply

Starting URL: https://alchemy.hguy.co/jobs/

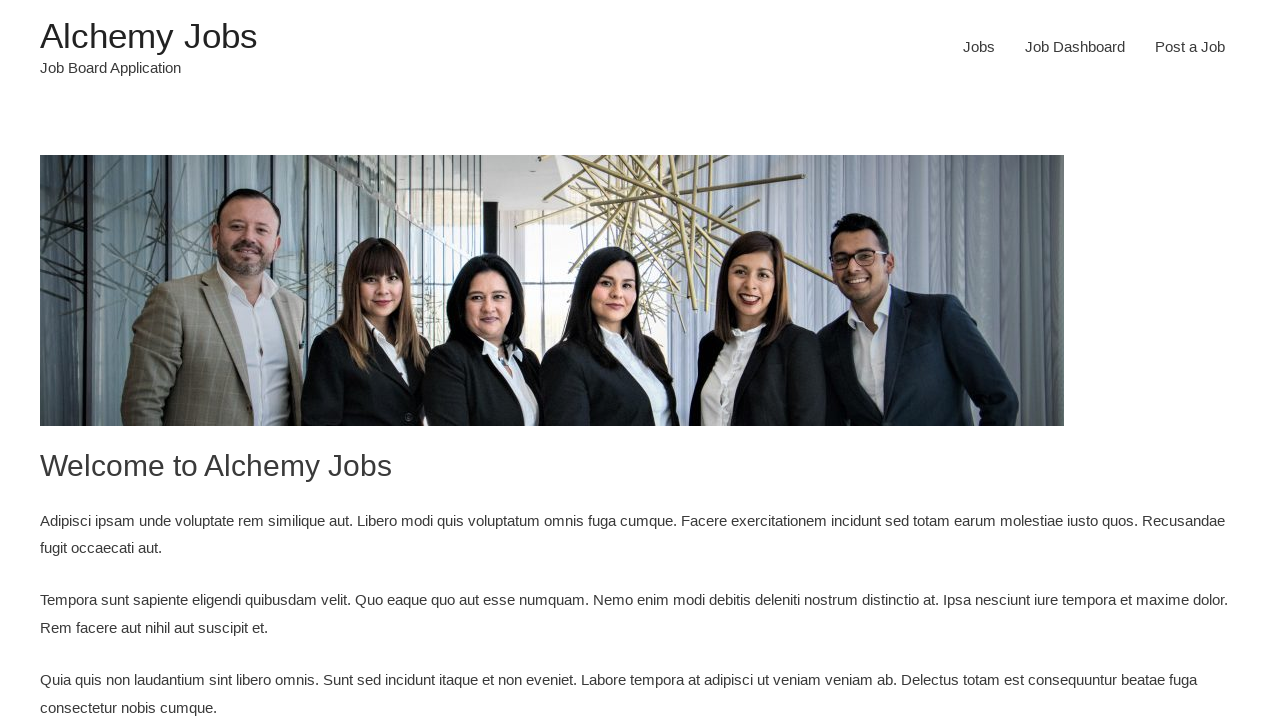

Clicked menu item to navigate to Jobs page at (979, 47) on #menu-item-24
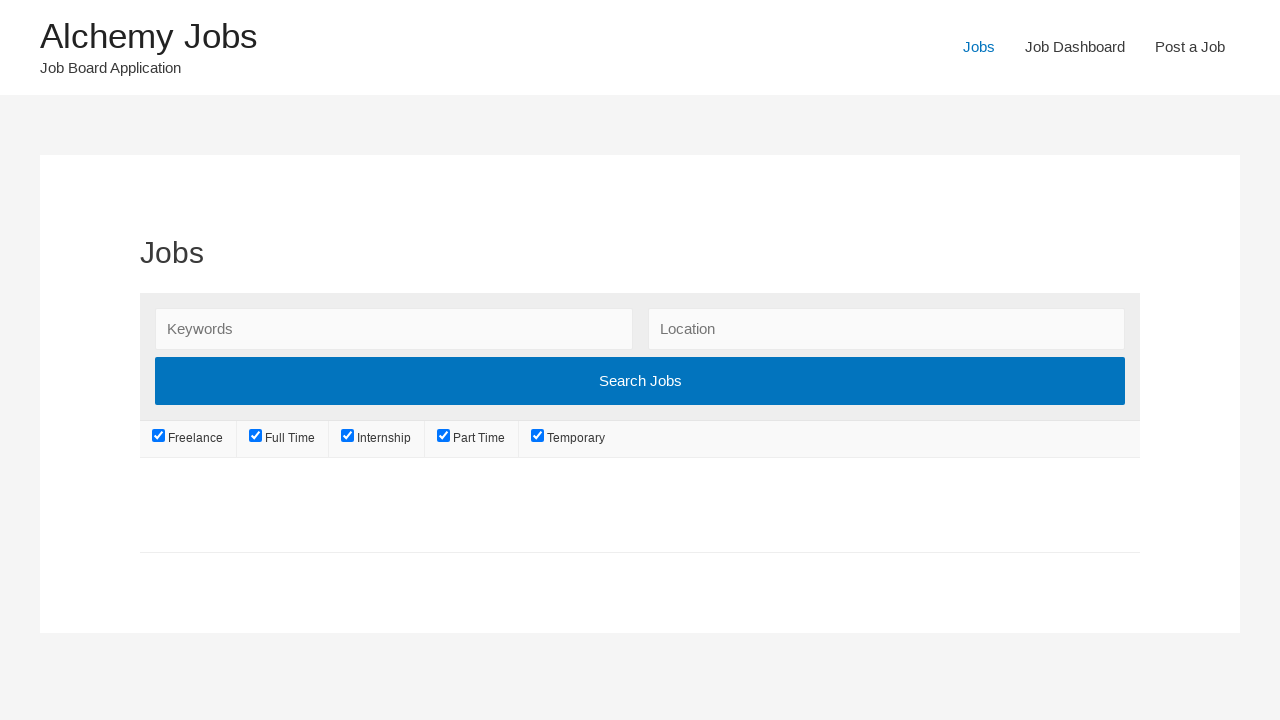

Filled search keywords field with 'Banking' on #search_keywords
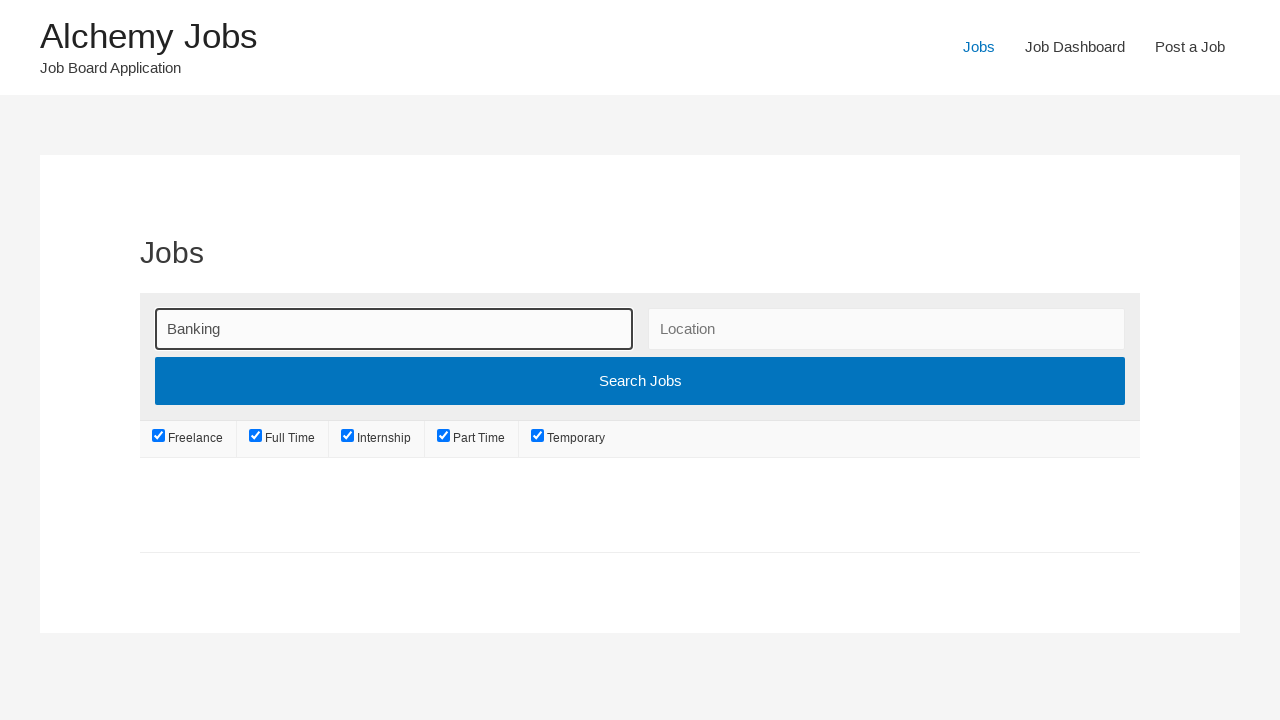

Clicked 'Search Jobs' button to search for Banking jobs at (640, 381) on input[value='Search Jobs']
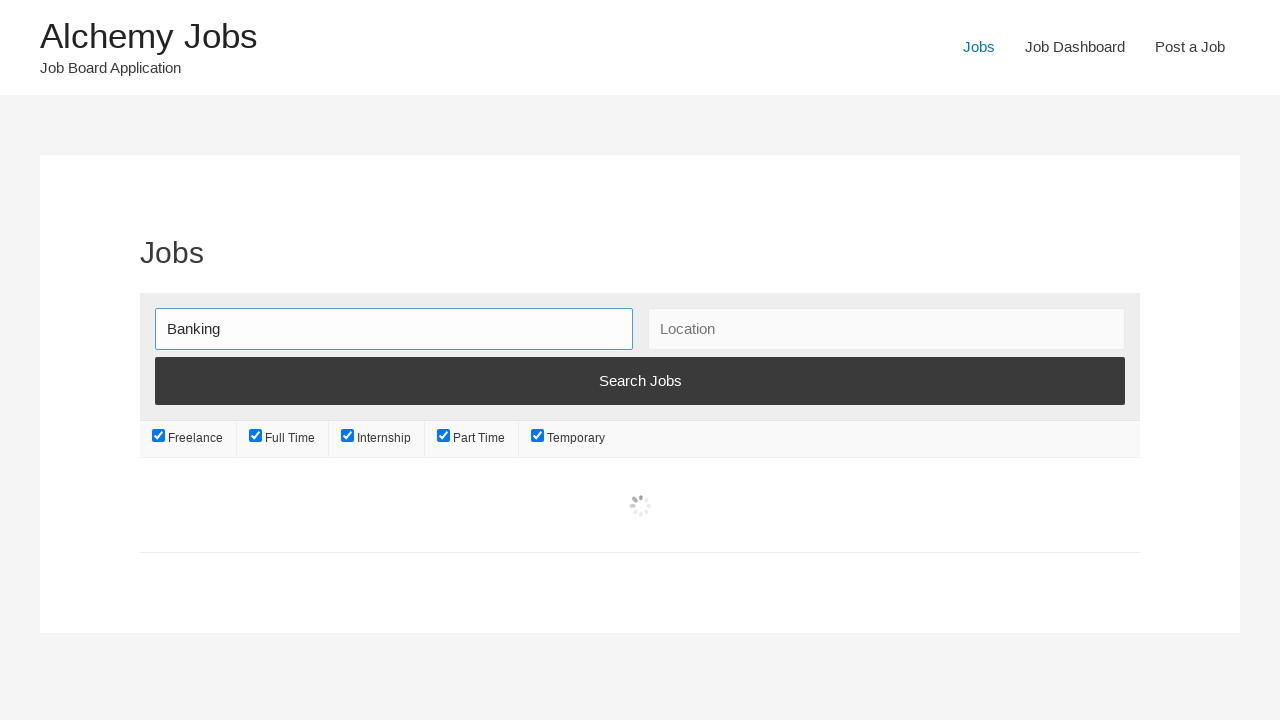

Clicked on SAP Testing job listing at (454, 530) on h3:has-text('SAP Testing')
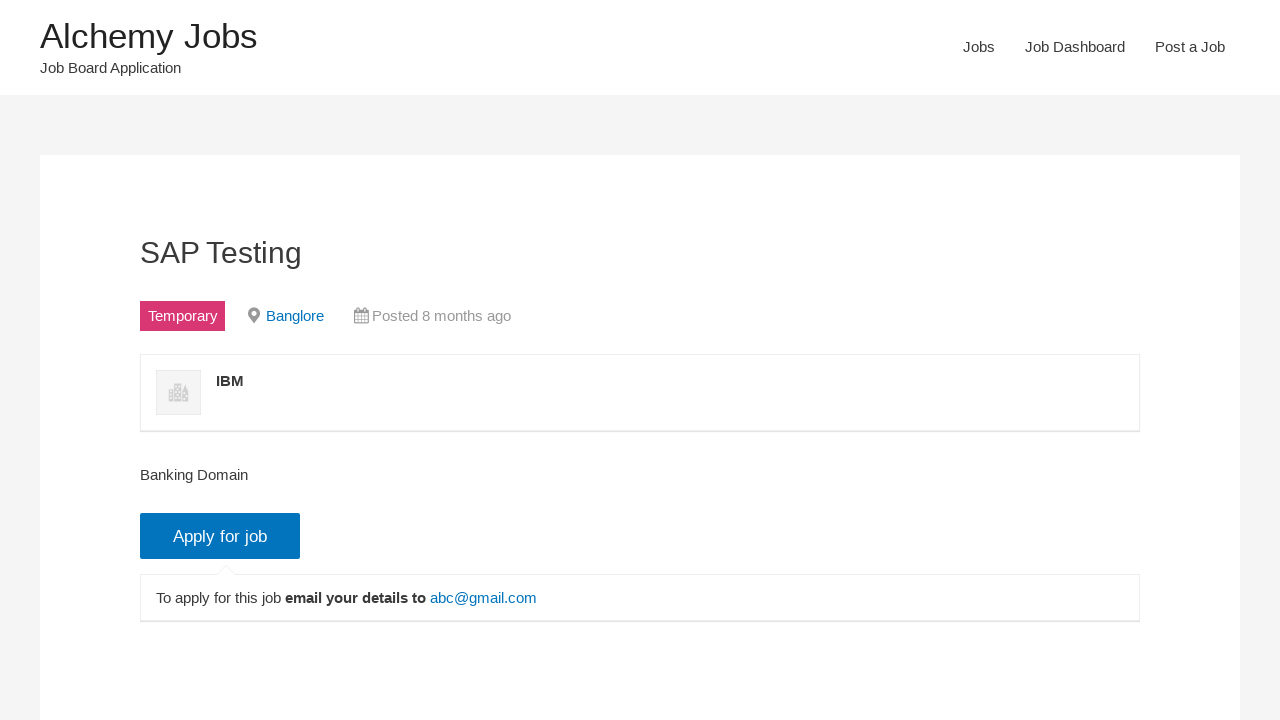

Clicked 'Apply for job' button at (220, 536) on input[value='Apply for job']
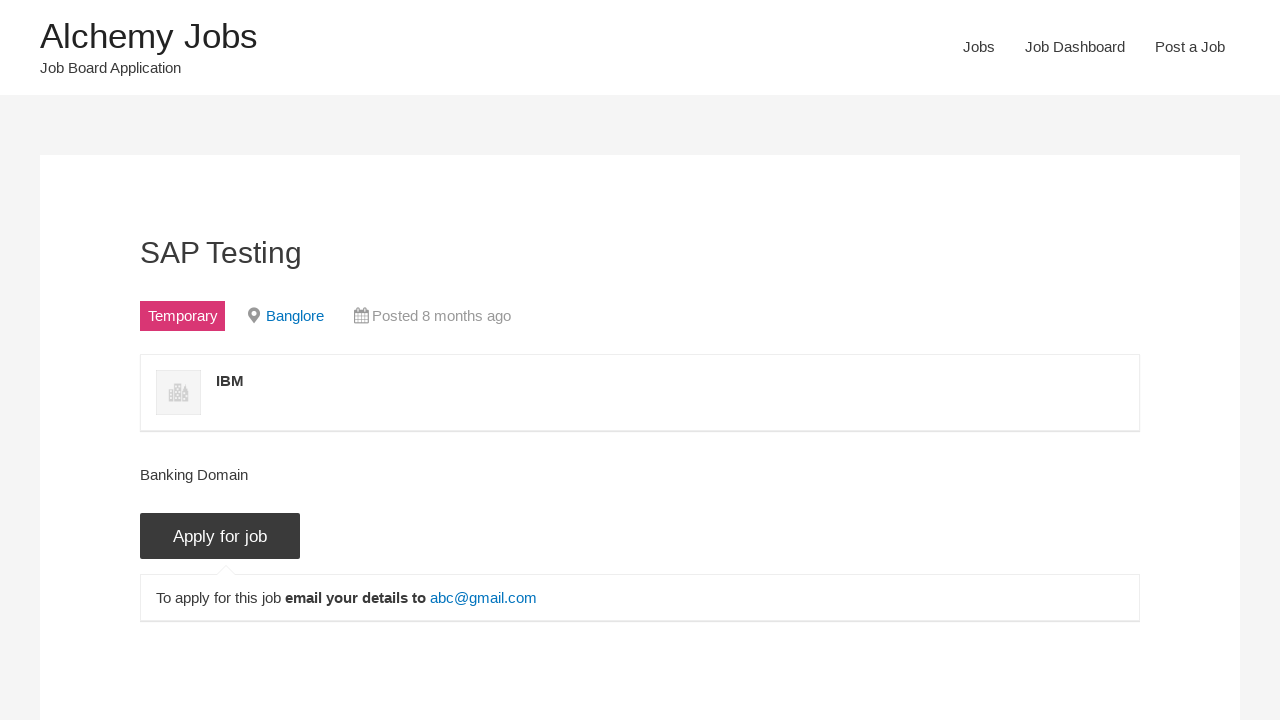

Located job application email element
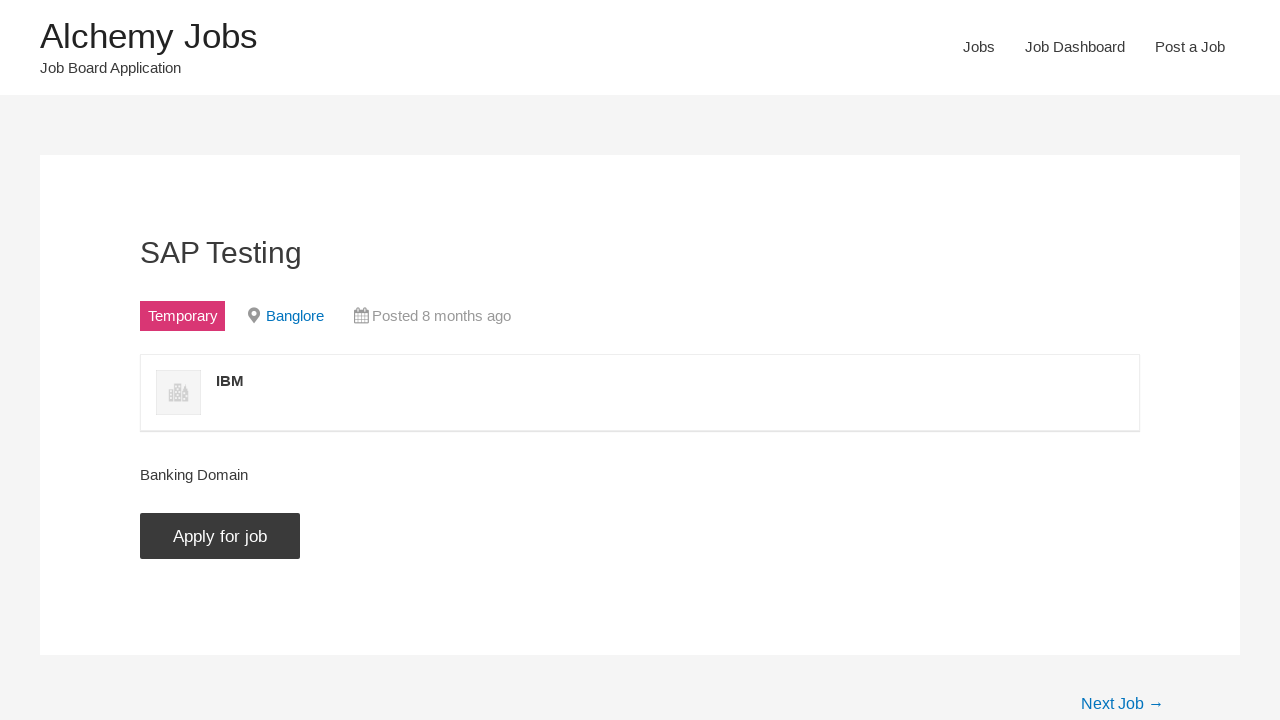

Retrieved and printed application email text
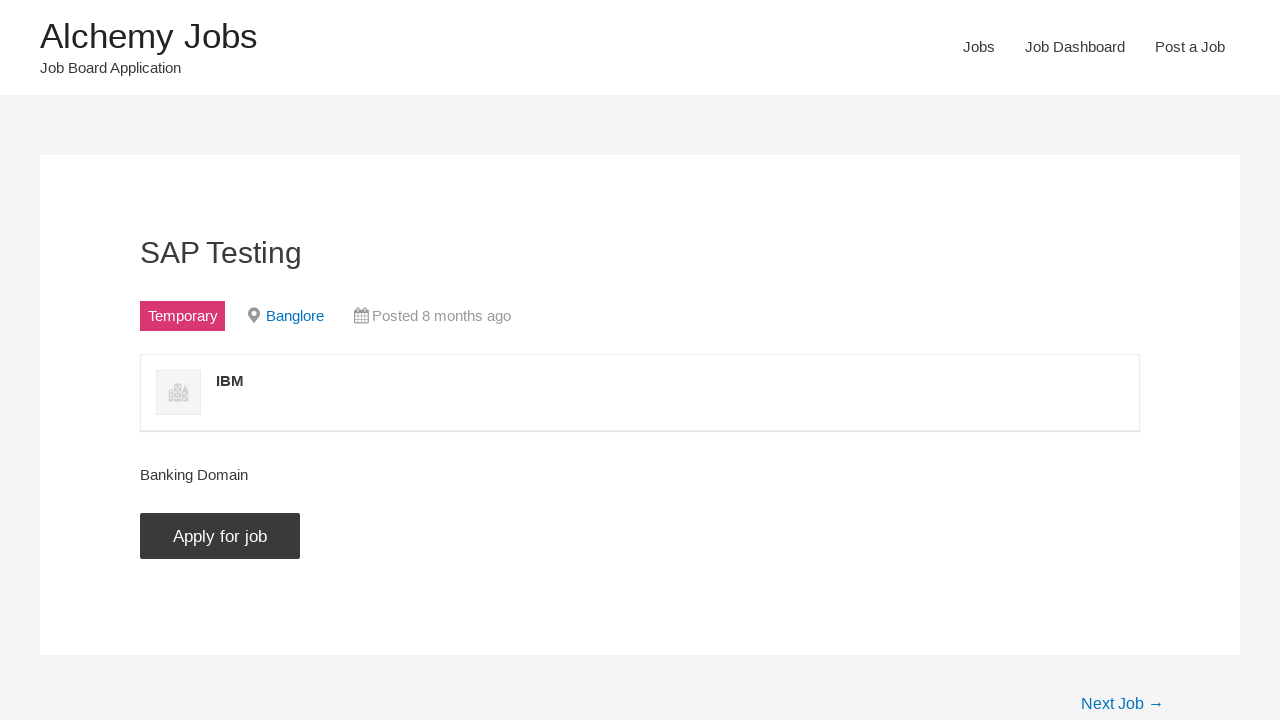

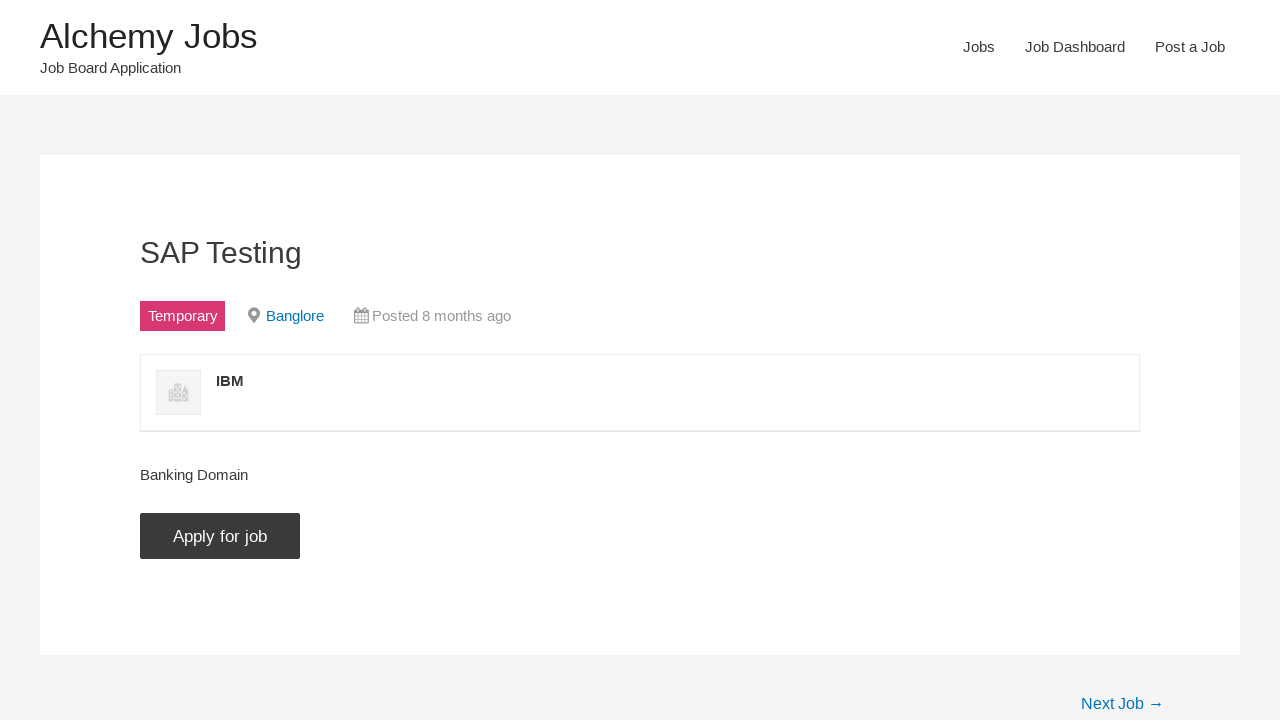